Tests drag and drop functionality by dragging element A to element B's position

Starting URL: https://the-internet.herokuapp.com/drag_and_drop

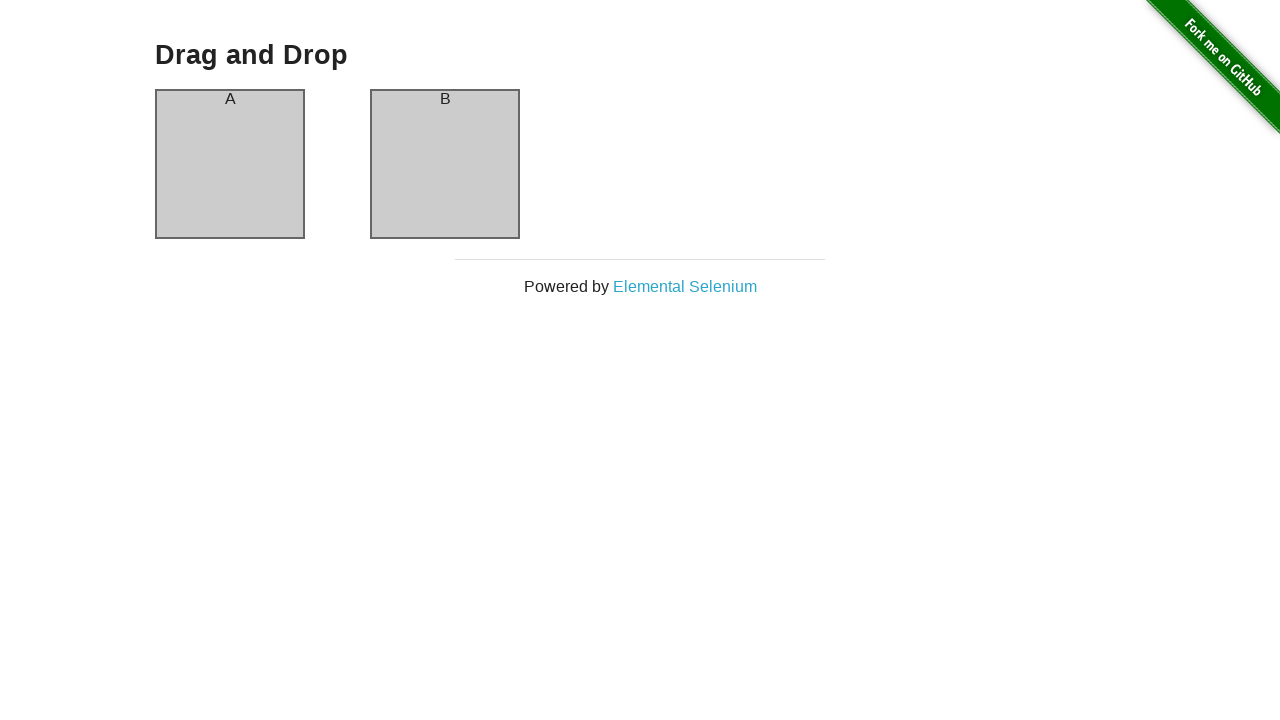

Waited for drag and drop elements to be visible
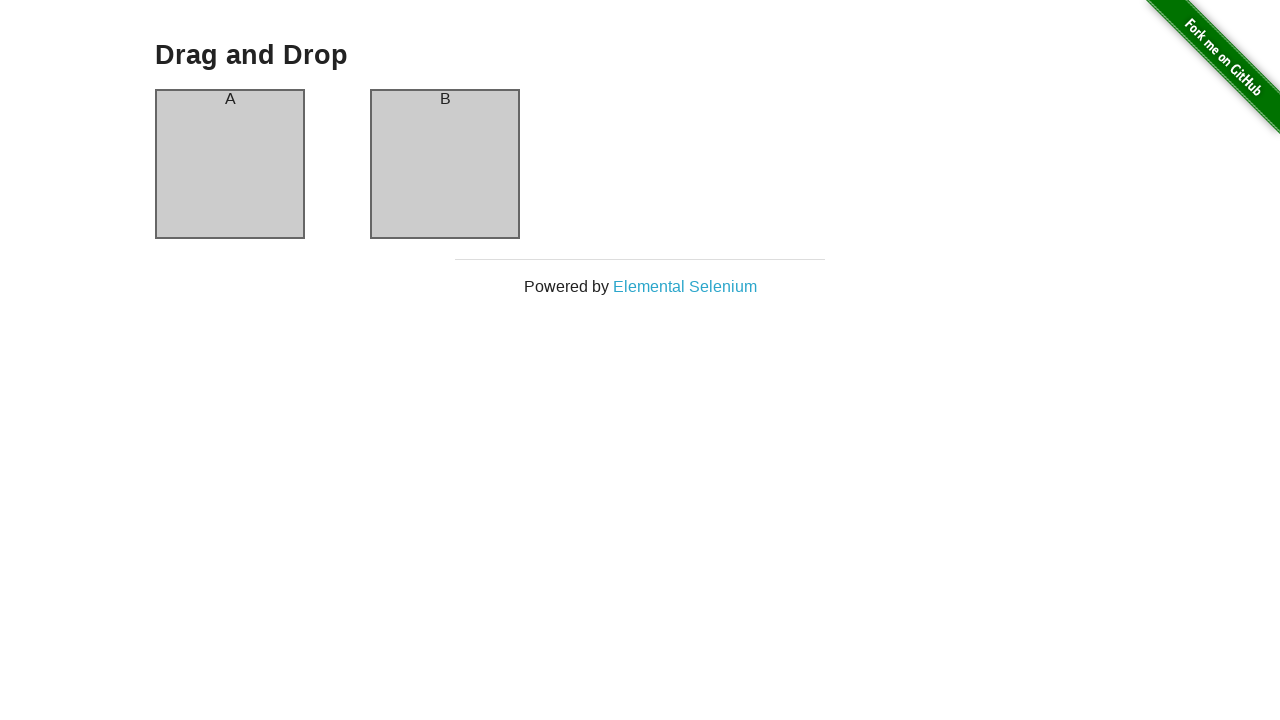

Located element A for dragging
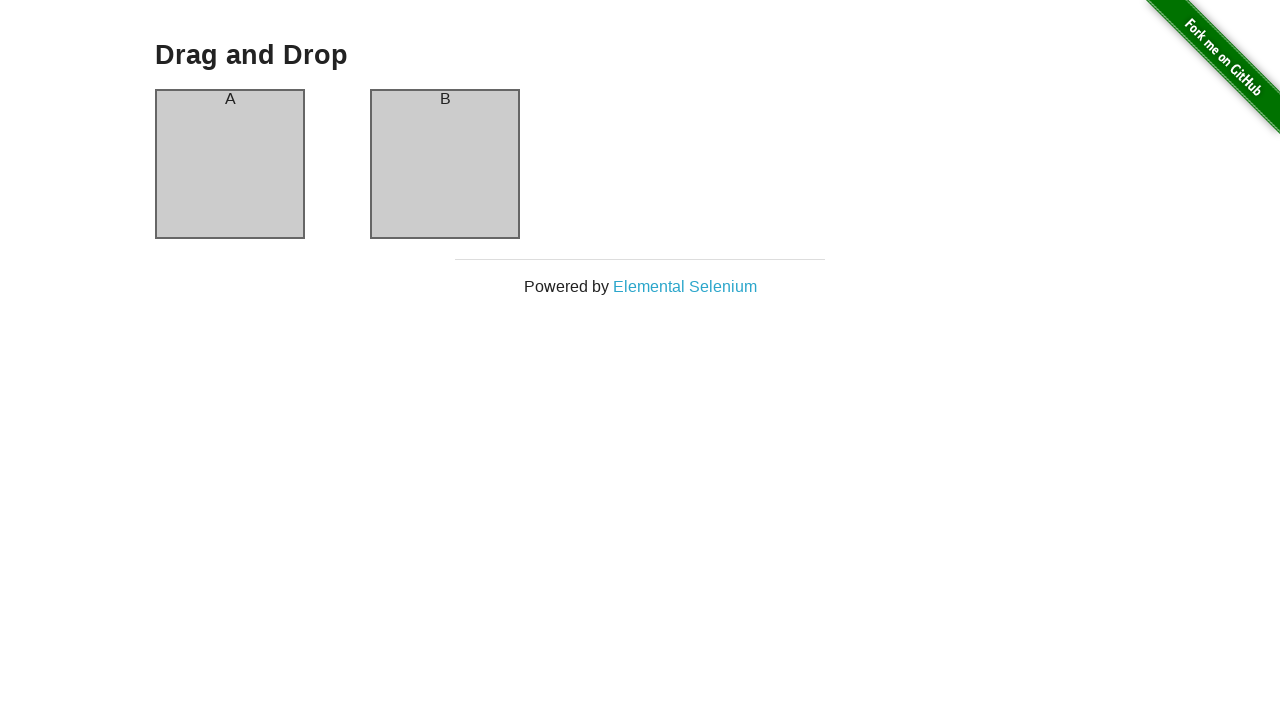

Located element B as drag and drop target
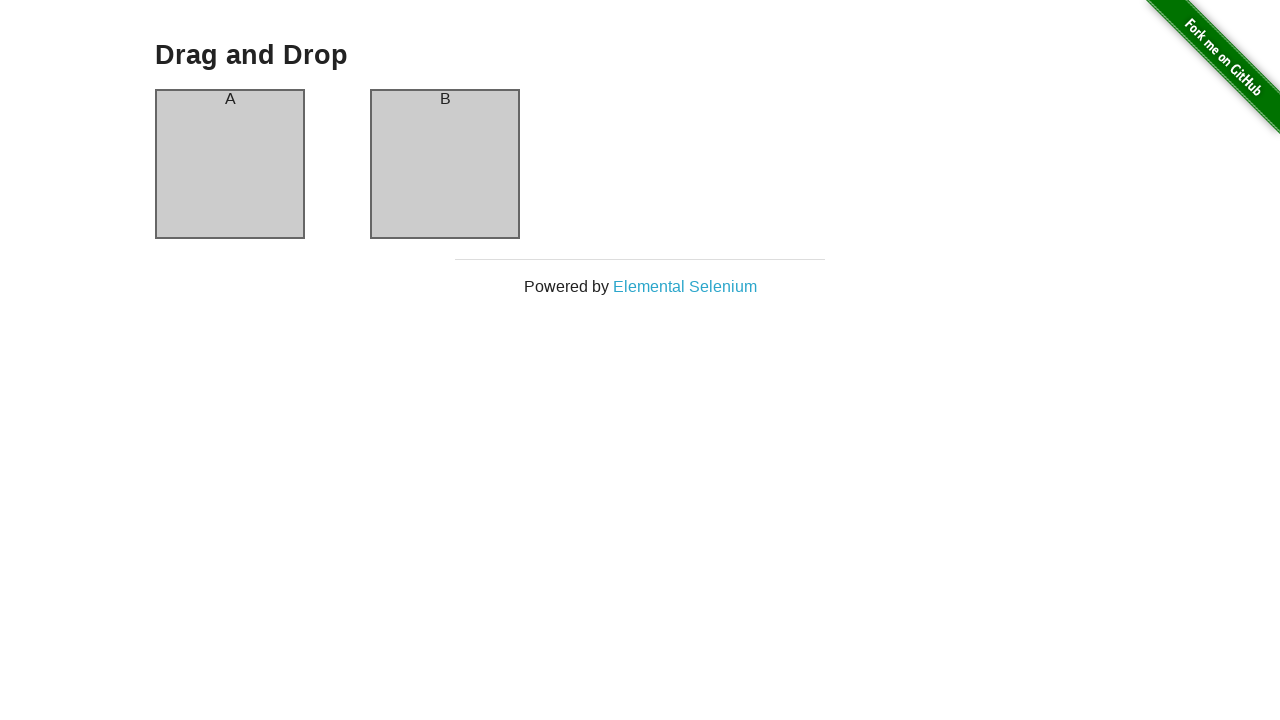

Dragged element A to element B's position at (445, 164)
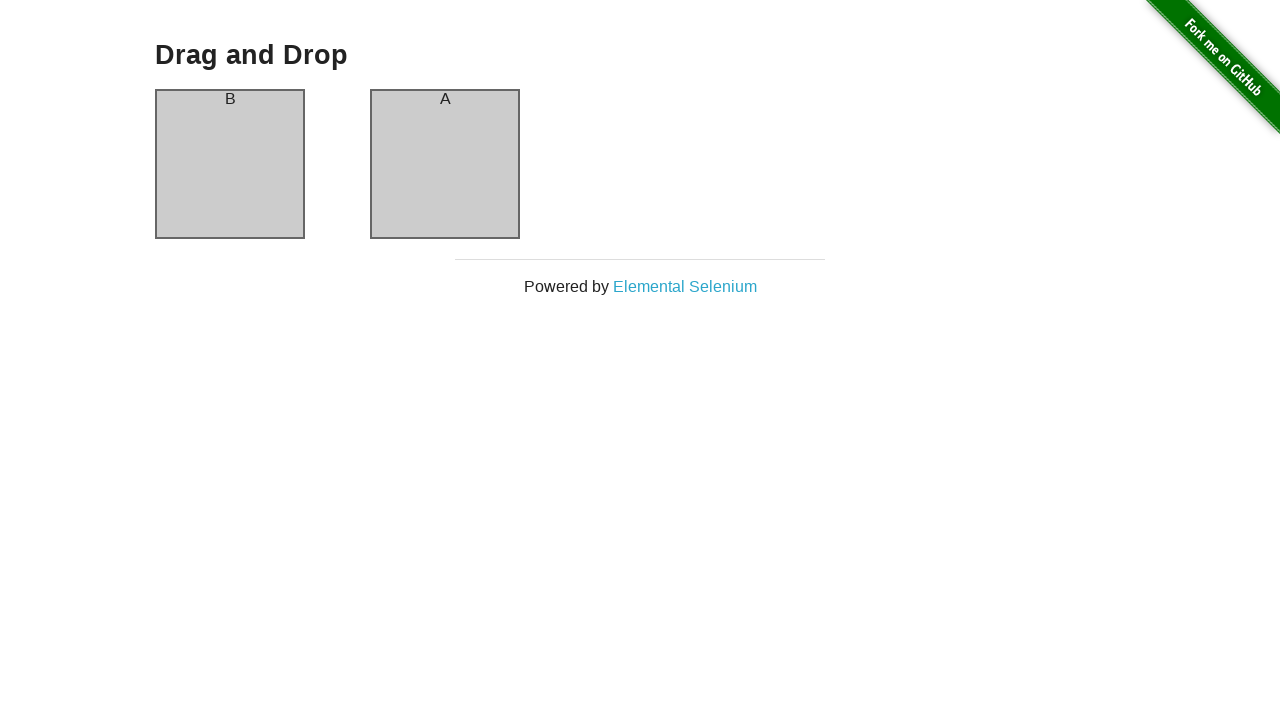

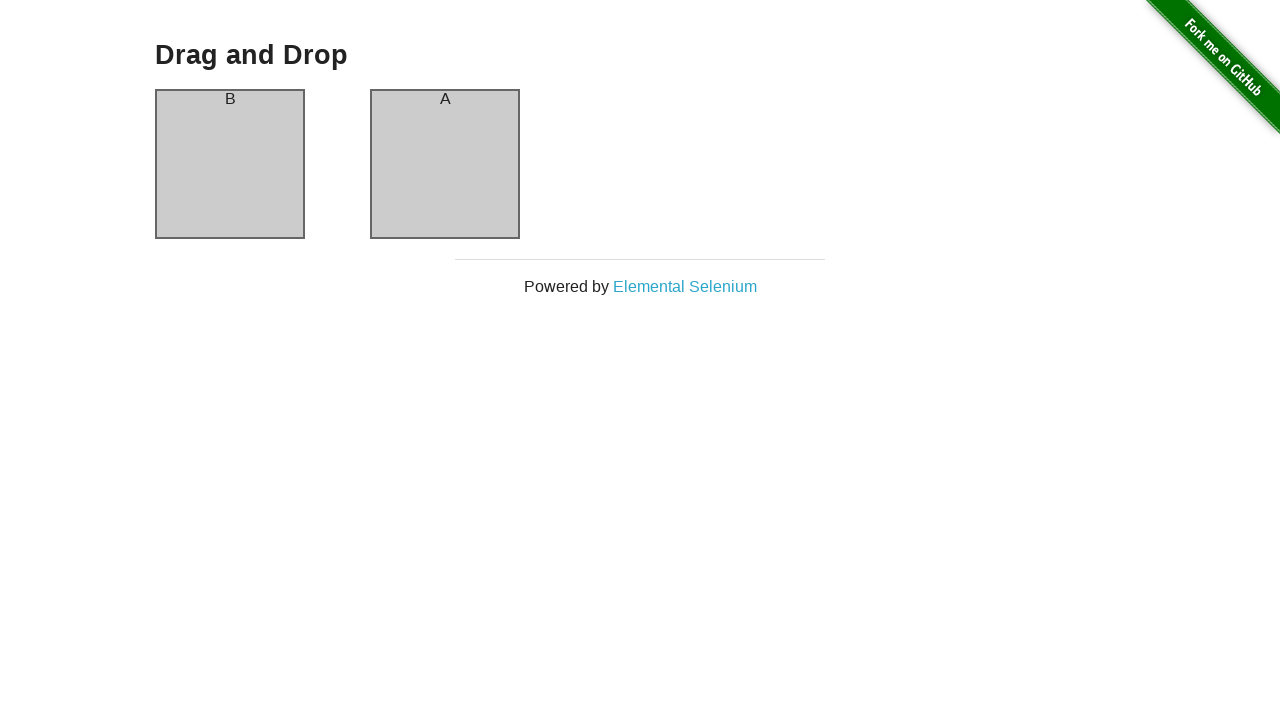